Tests dropdown selection functionality by selecting date components (year, month, day) from three separate dropdown menus

Starting URL: https://testcenter.techproeducation.com/index.php?page=dropdown

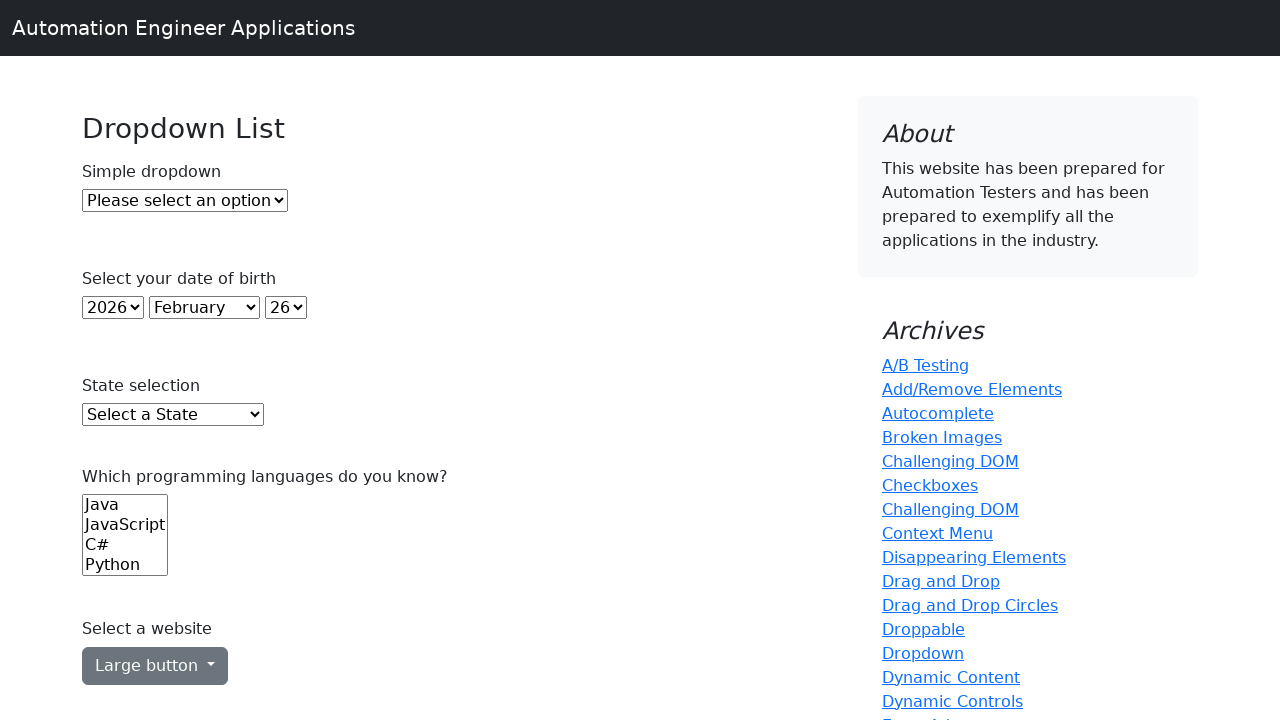

Selected year 2020 from year dropdown on select#year
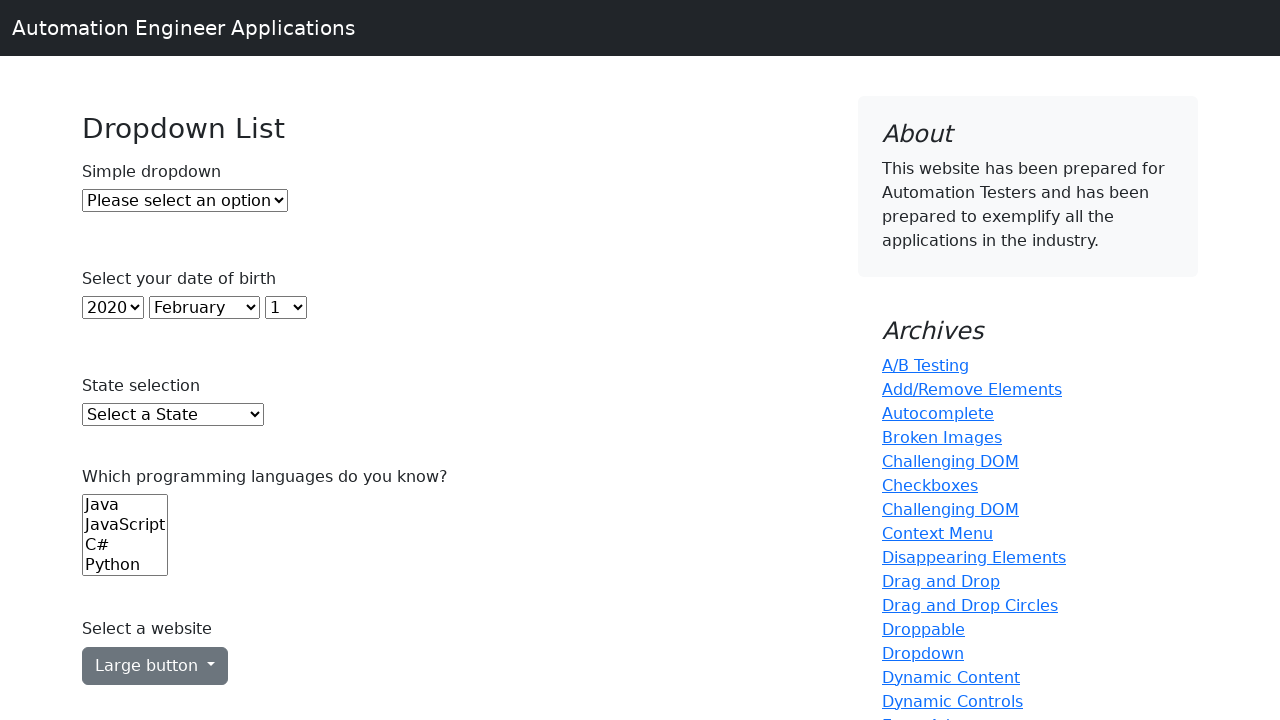

Selected month 7 (August) from month dropdown on select#month
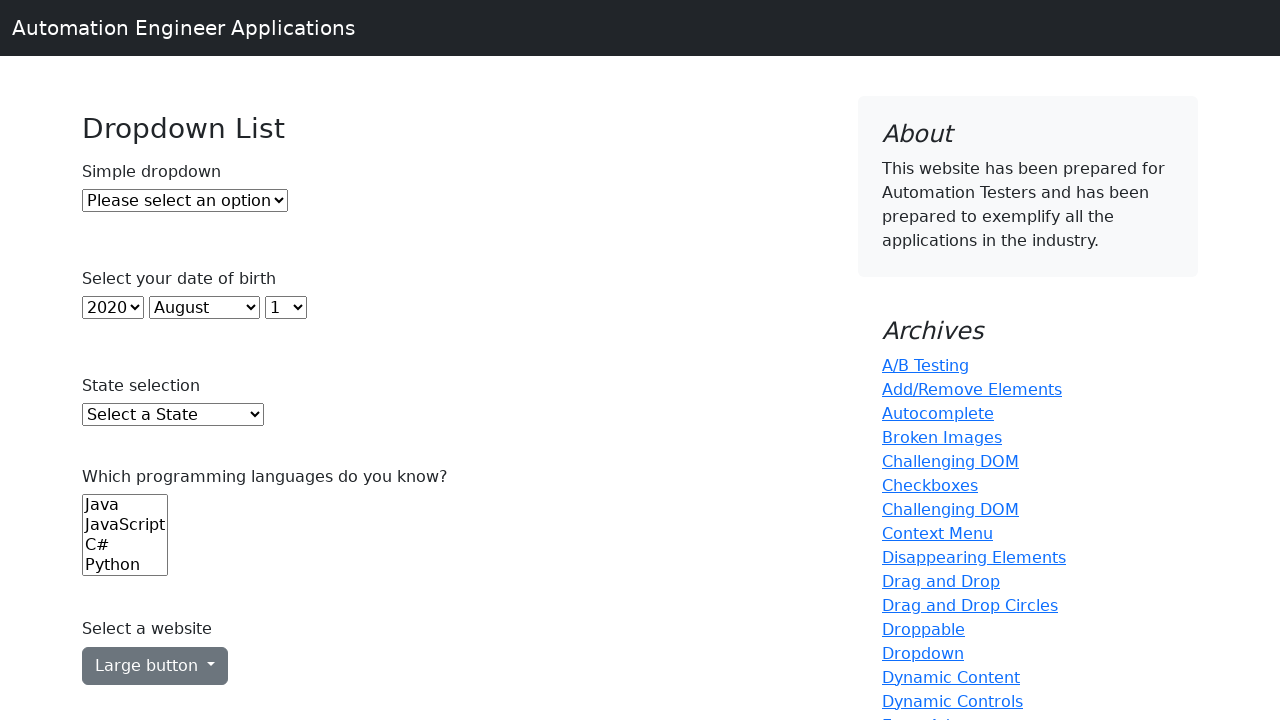

Selected day 5 from day dropdown on select#day
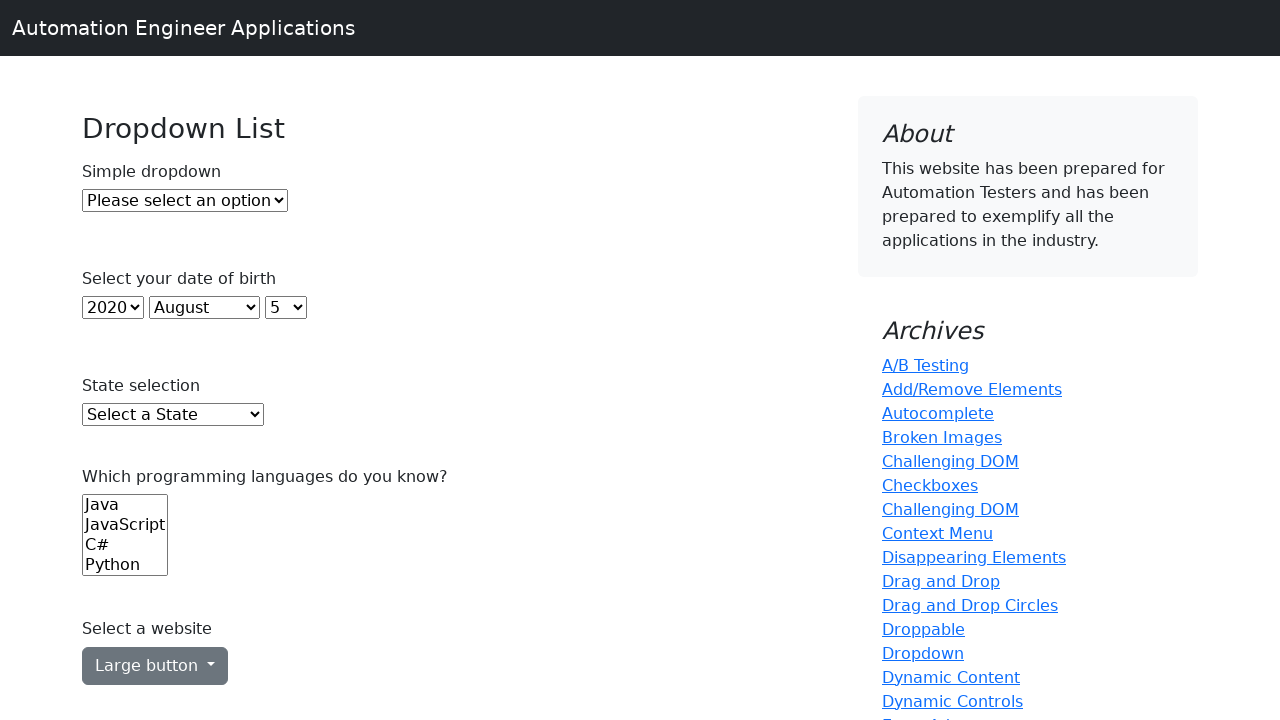

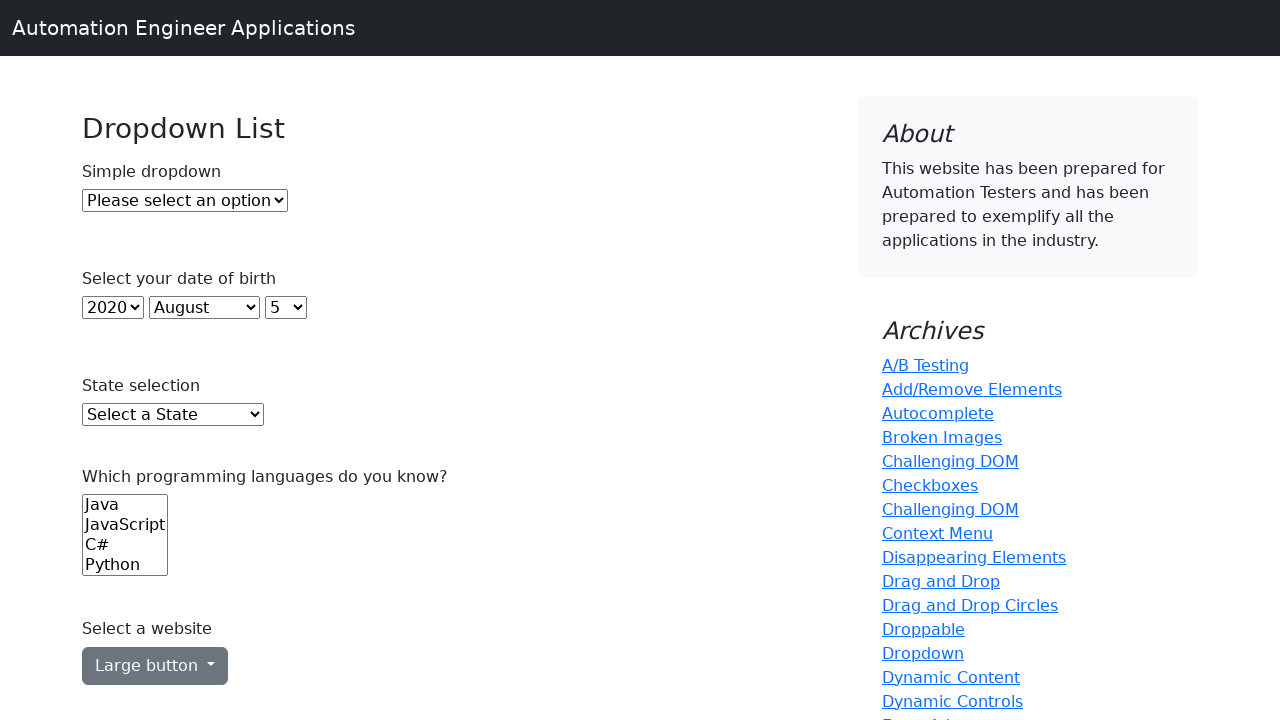